Tests SEFL freight tracking functionality by entering a tracking number in the form and submitting to view shipment status and delivery information.

Starting URL: https://sefl.com/Tracing/index.jsp

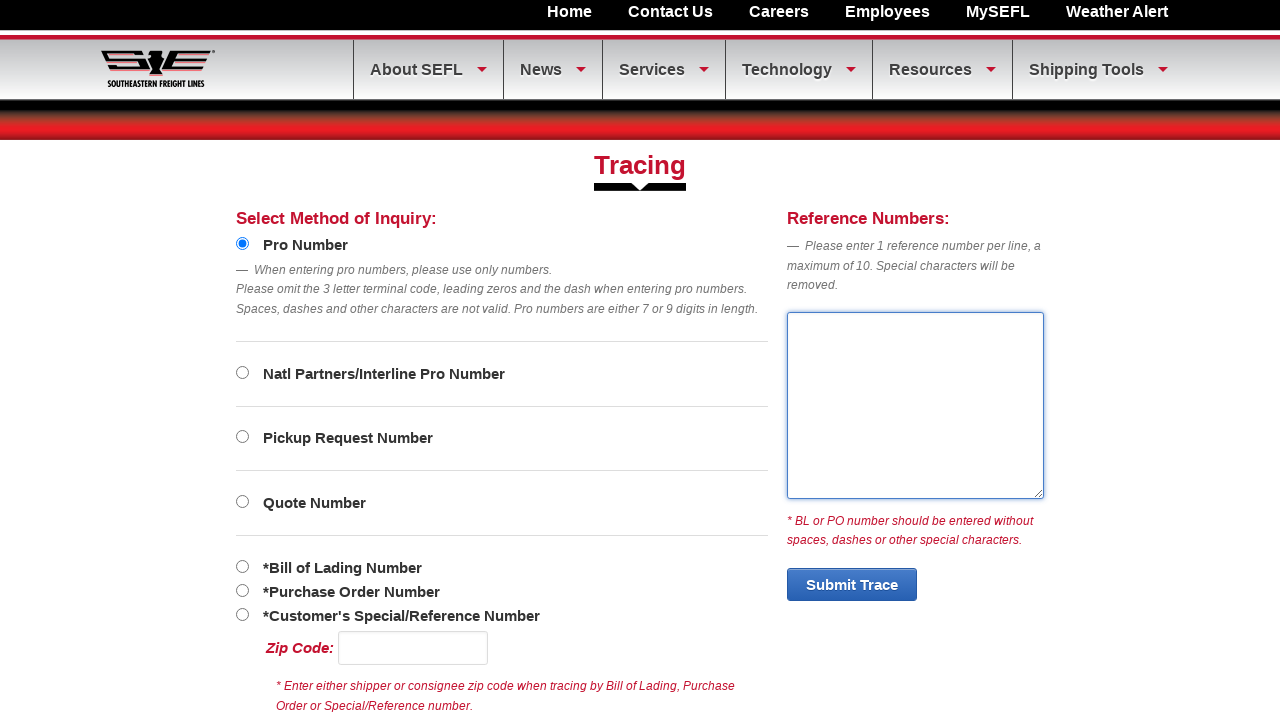

Waited for SEFL tracking page to load (3 seconds)
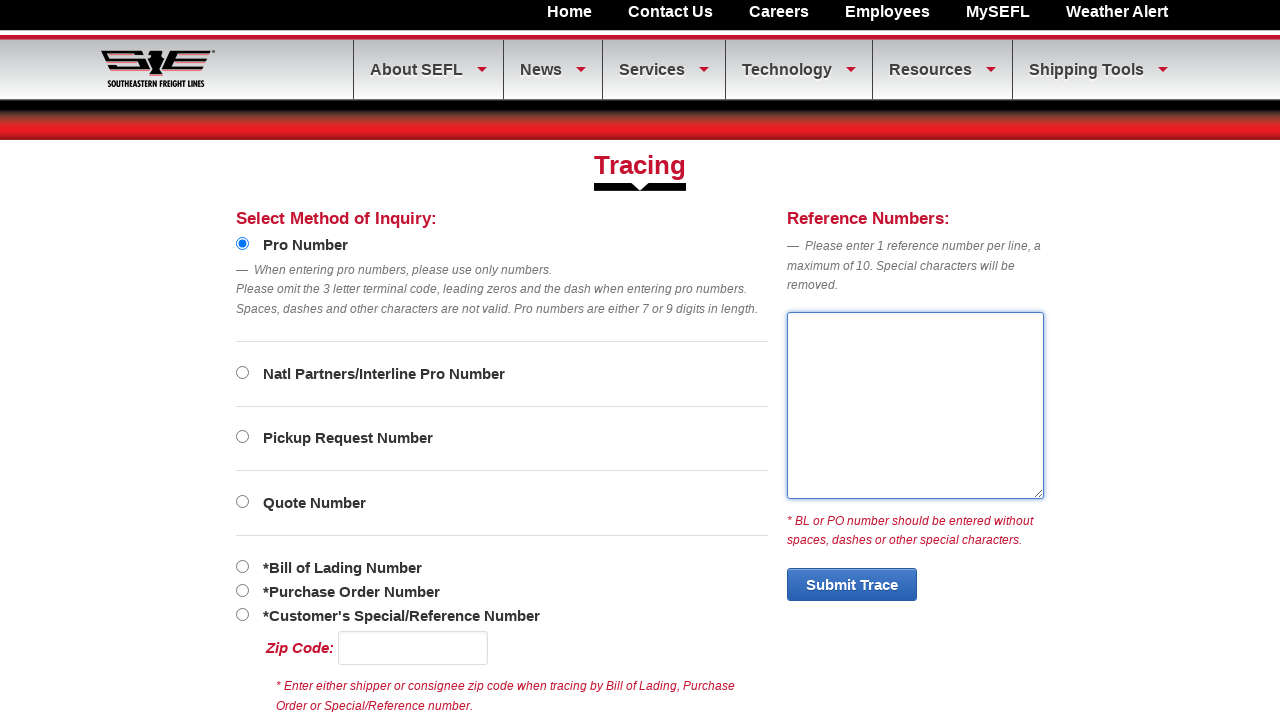

Located textarea elements on the page
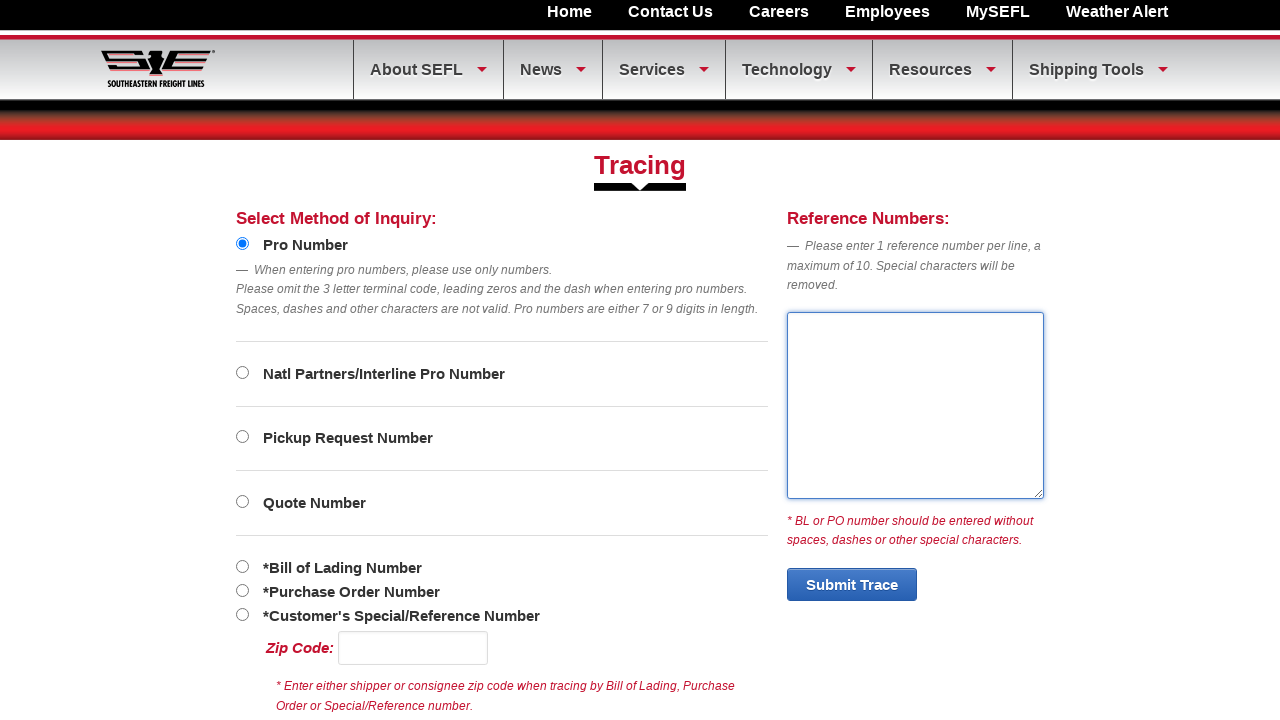

Entered tracking number 587294631 in the tracking form
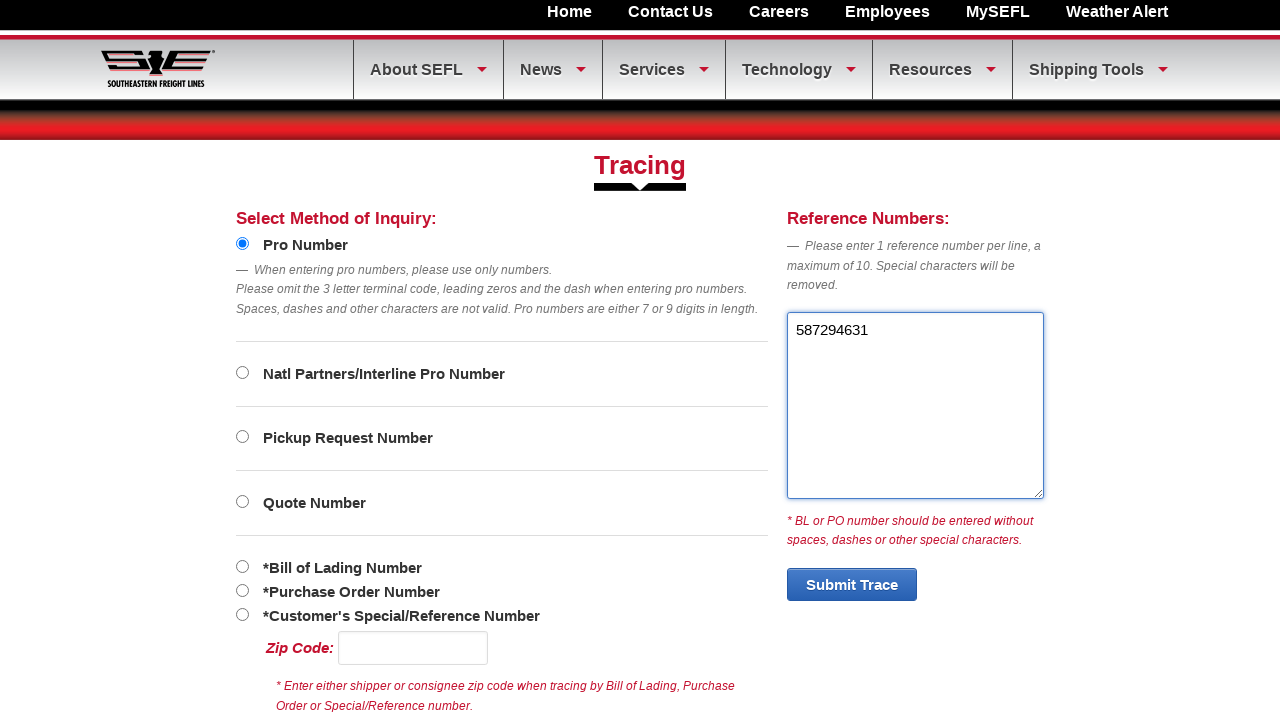

Clicked Submit Trace button to search for shipment at (852, 584) on internal:role=button[name="Submit Trace"i]
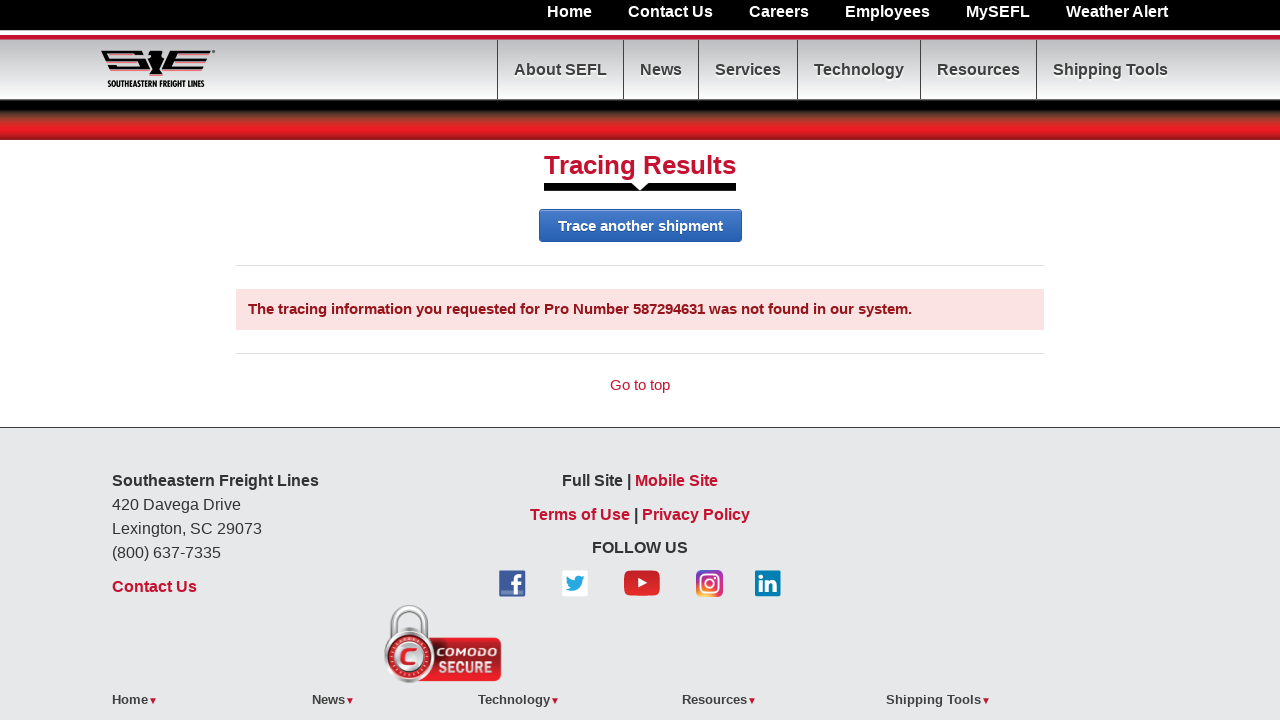

Page body element is present
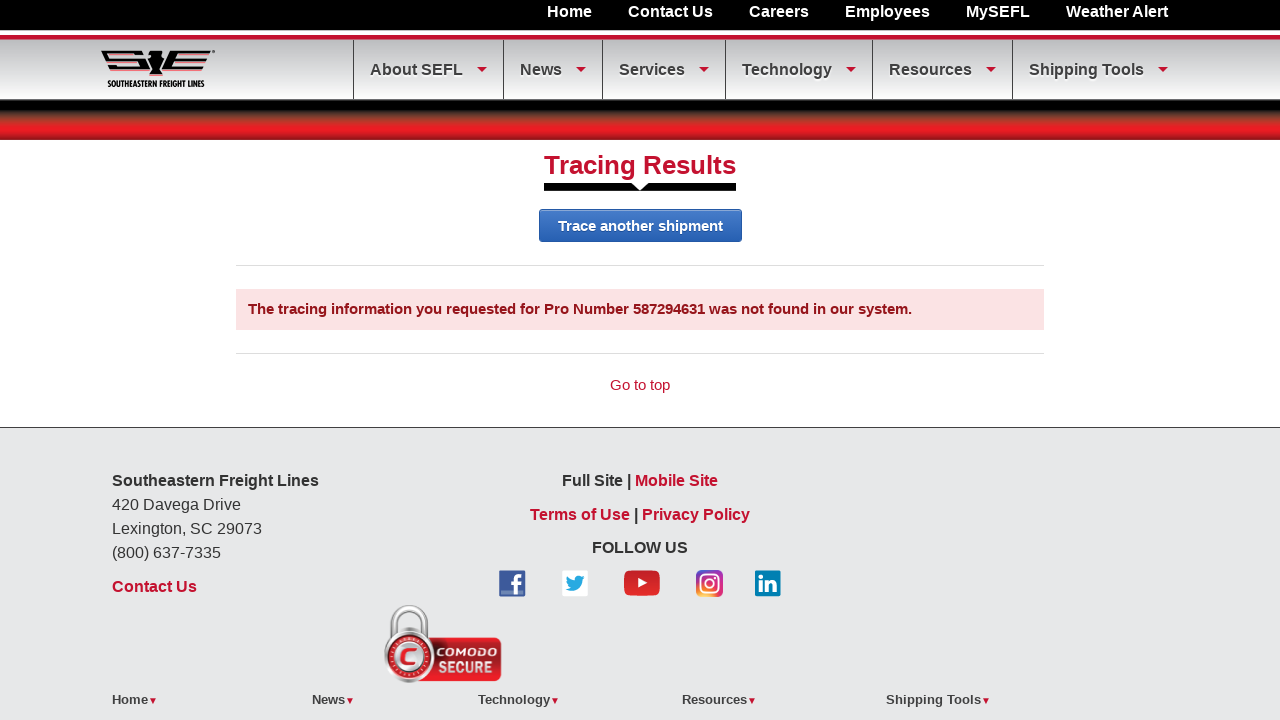

Waited for tracking results to fully load (5 seconds)
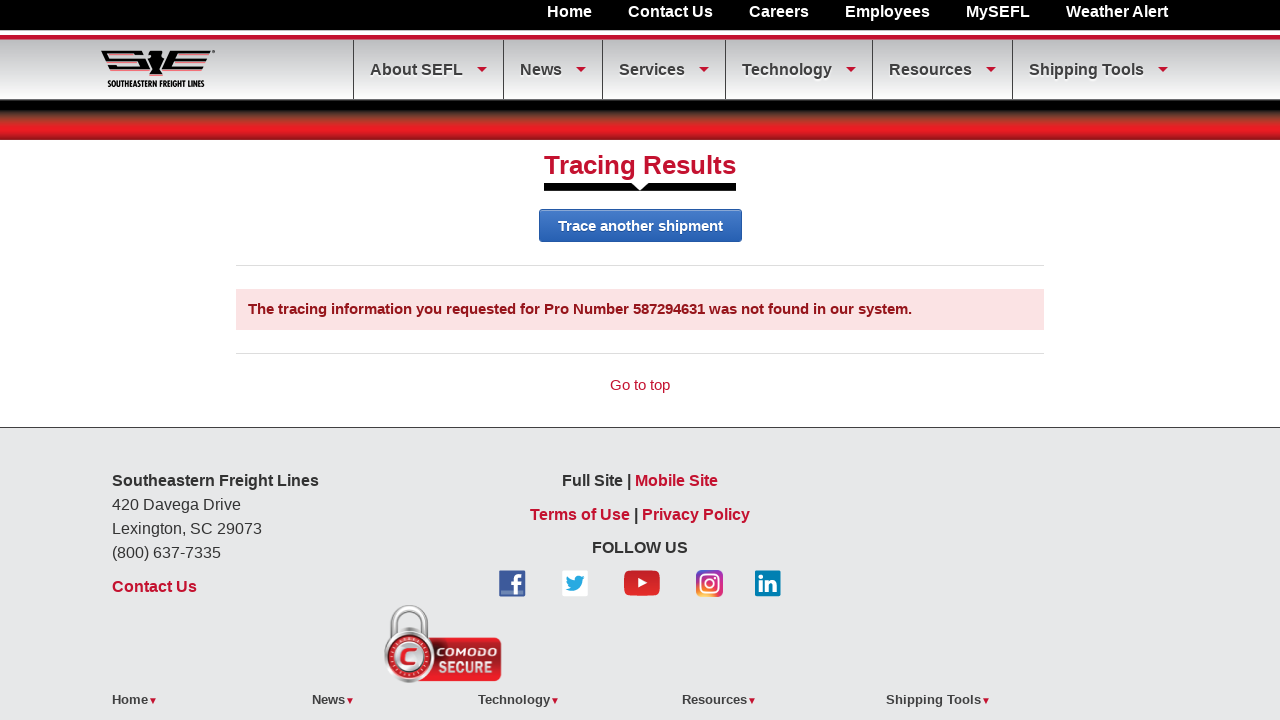

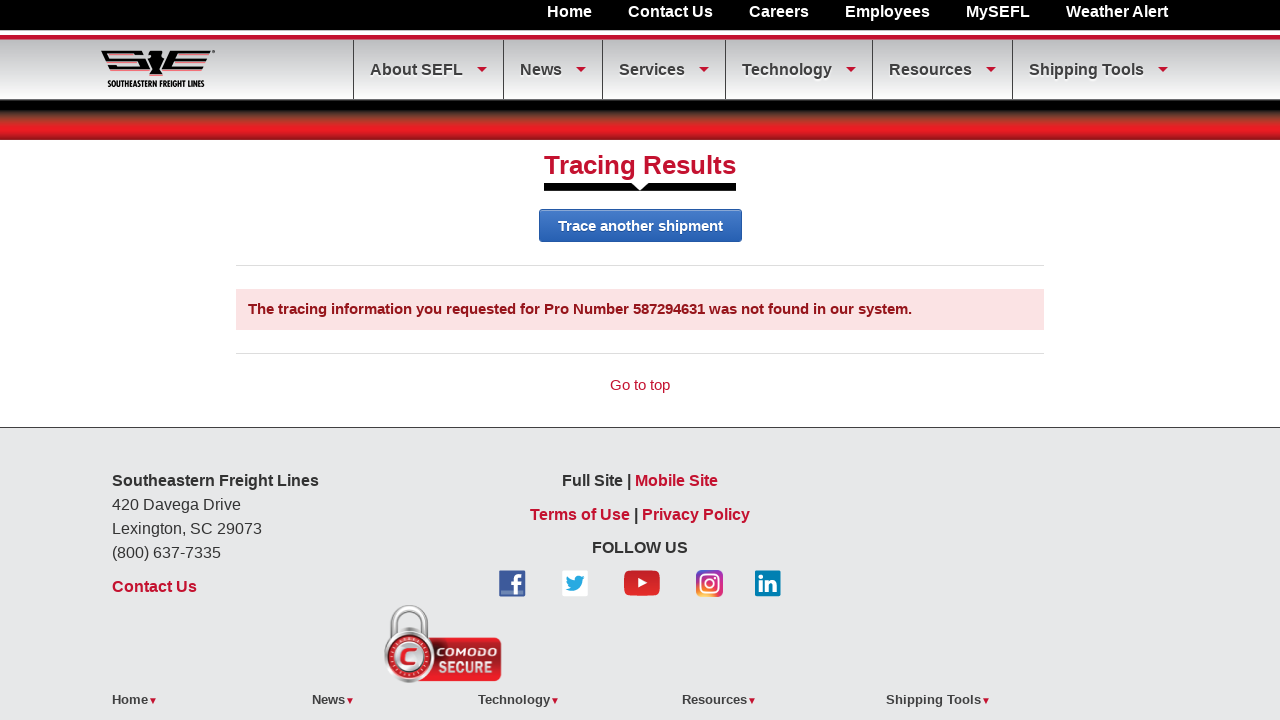